Opens the Abhibus website (a bus booking platform) and maximizes the browser window to verify the page loads successfully.

Starting URL: https://www.abhibus.com/

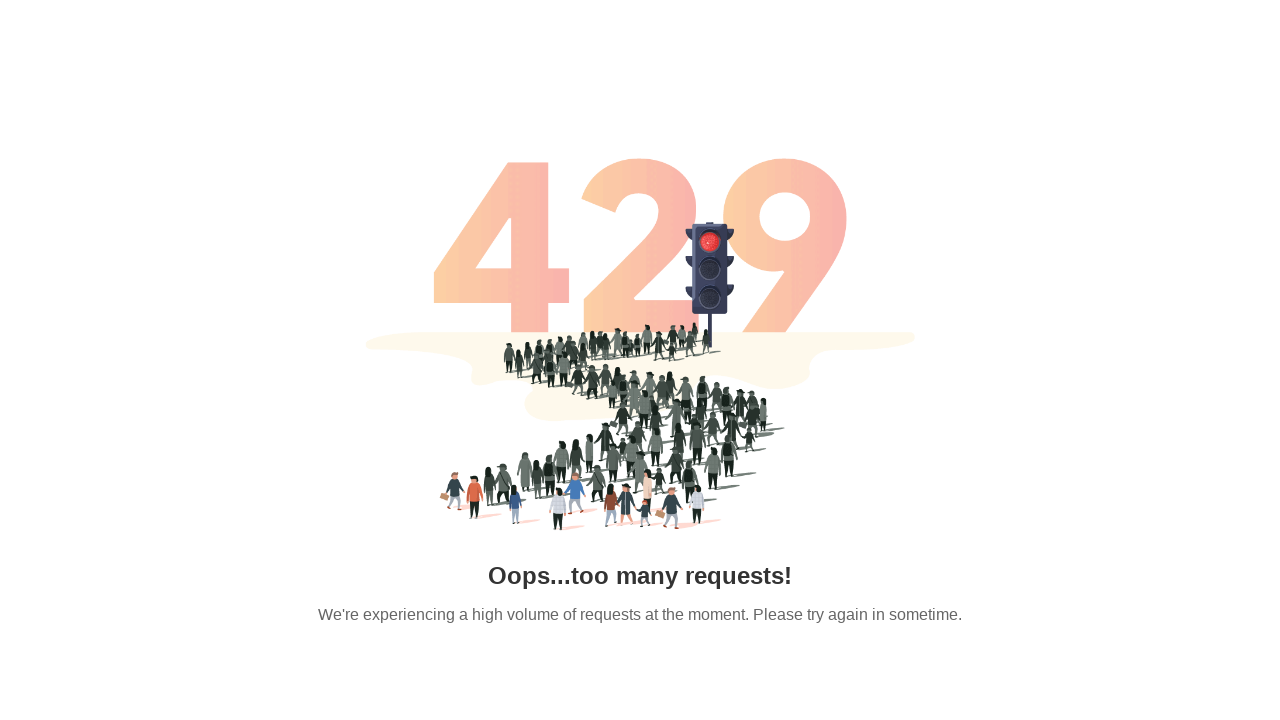

Set viewport size to 1920x1080 to maximize browser window
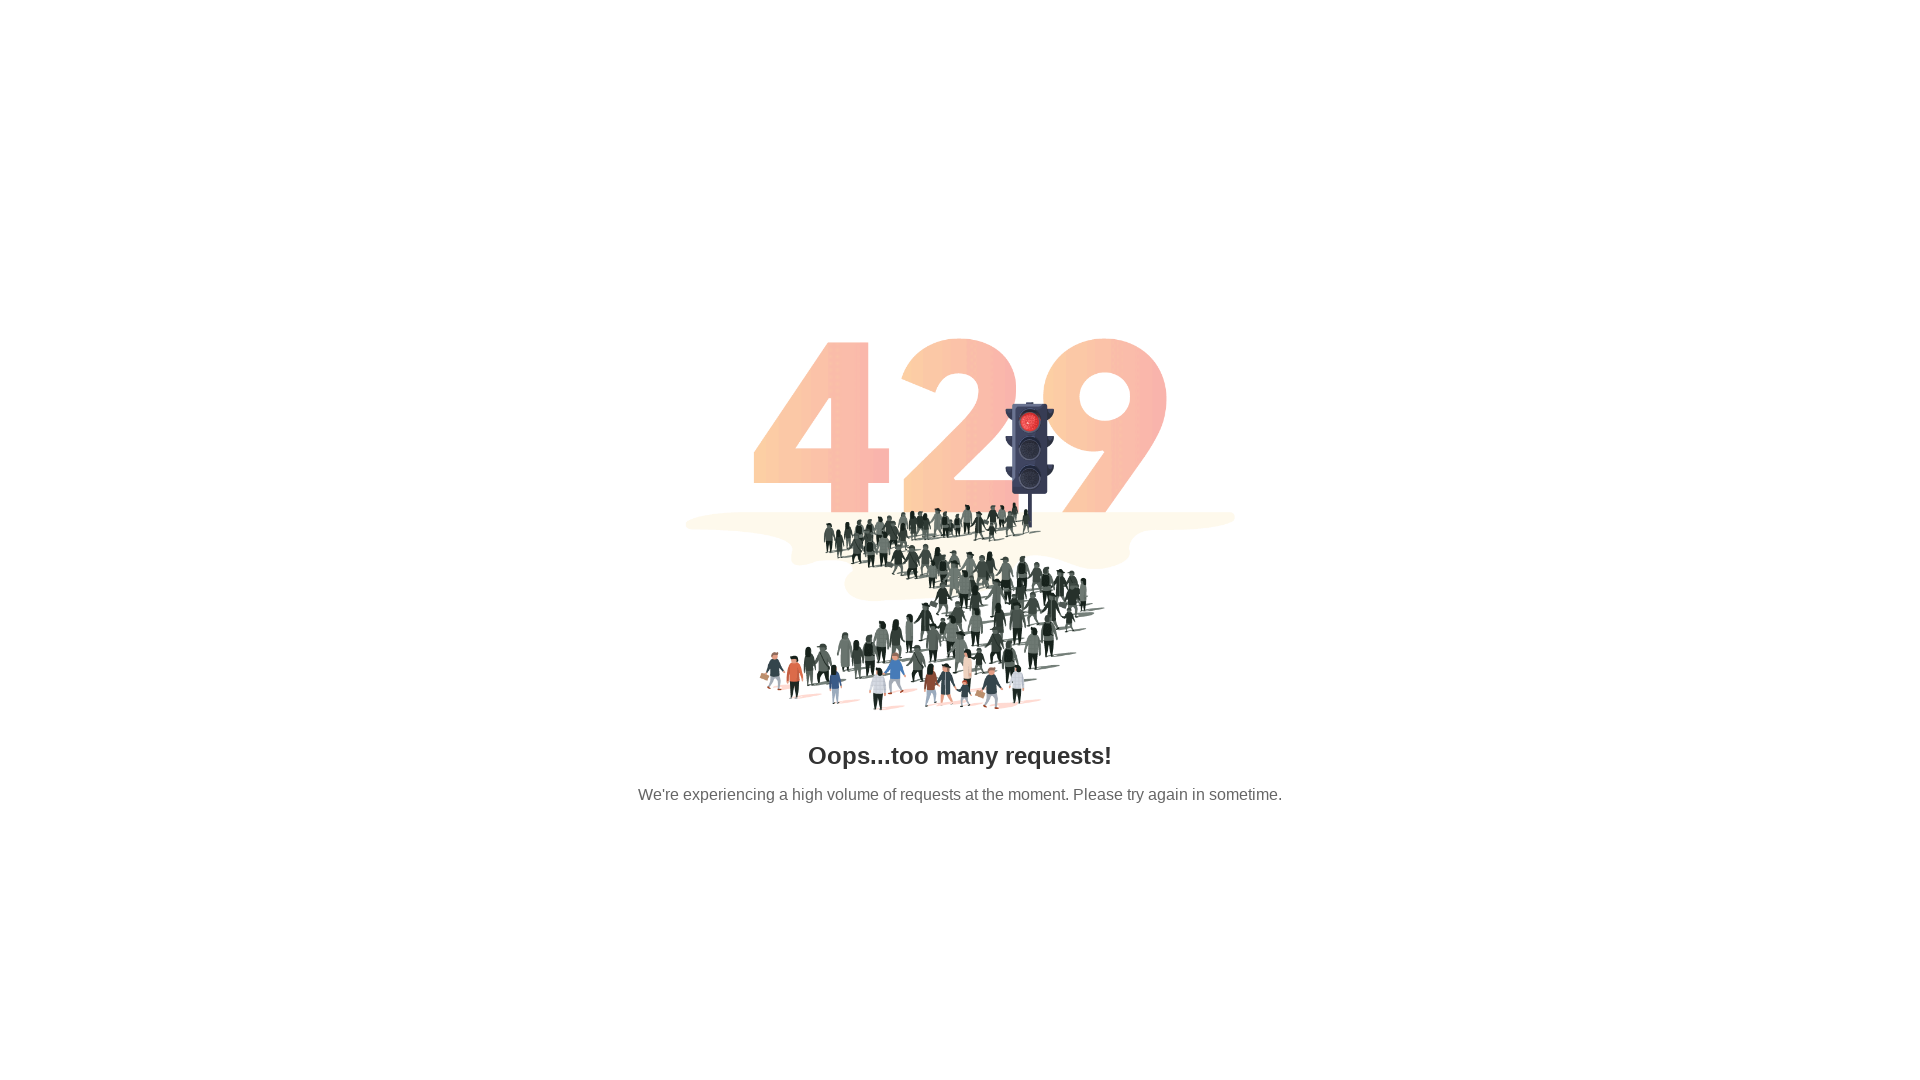

Abhibus website page loaded successfully (domcontentloaded state reached)
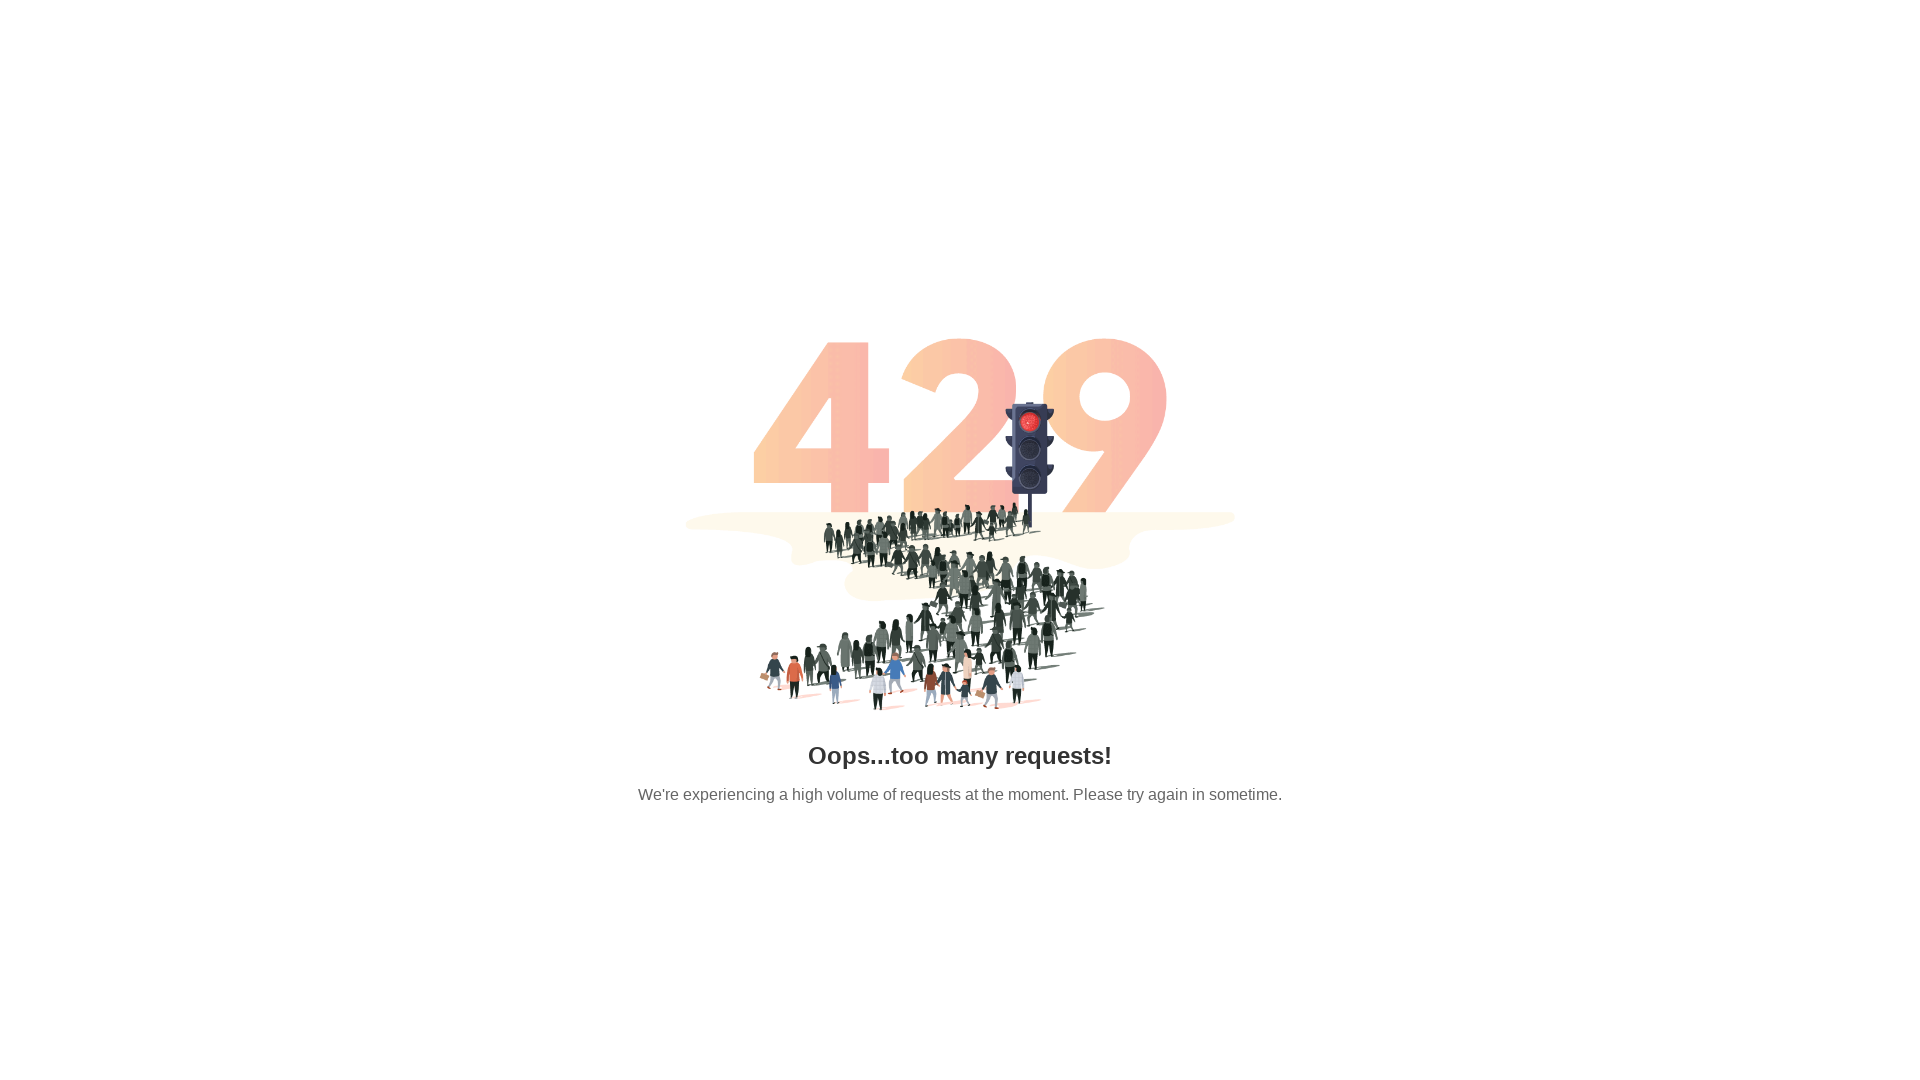

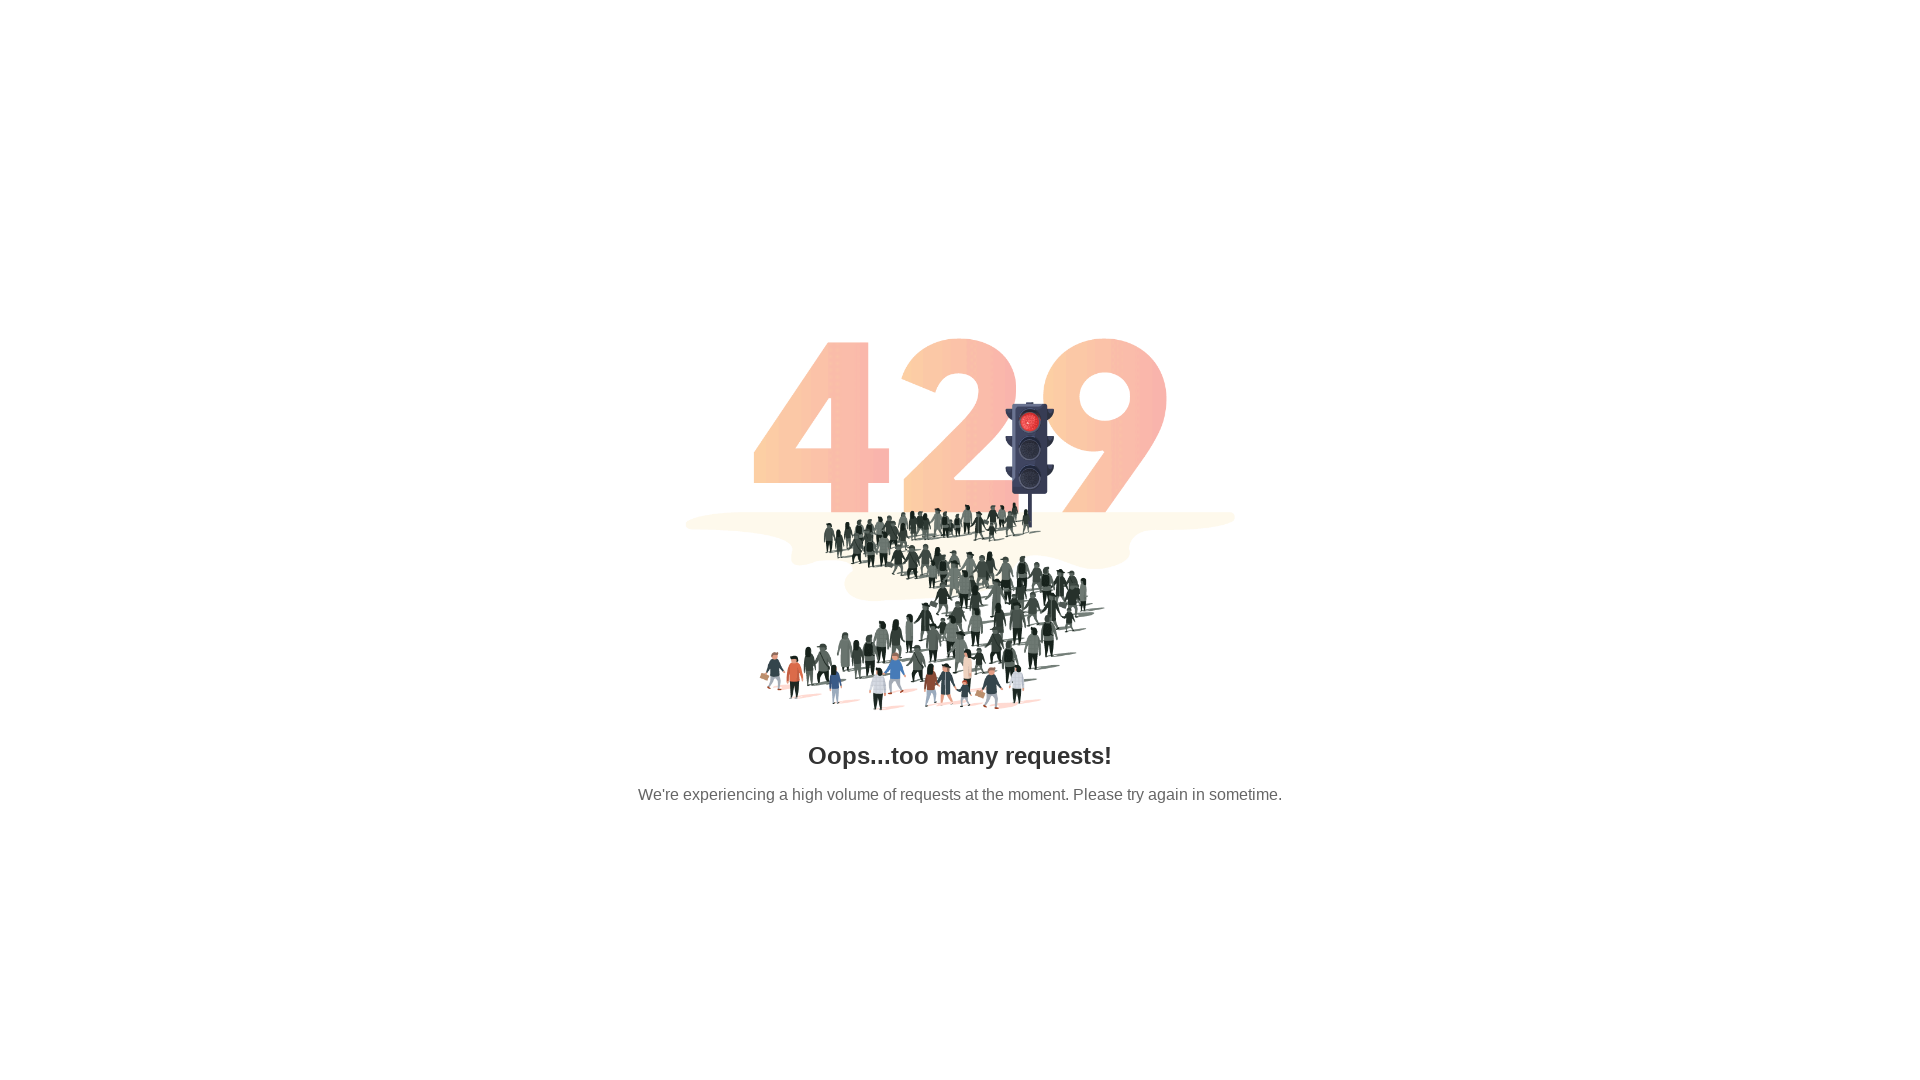